Tests login functionality on SauceDemo site using test credentials and verifies the Products page is displayed

Starting URL: https://www.saucedemo.com/

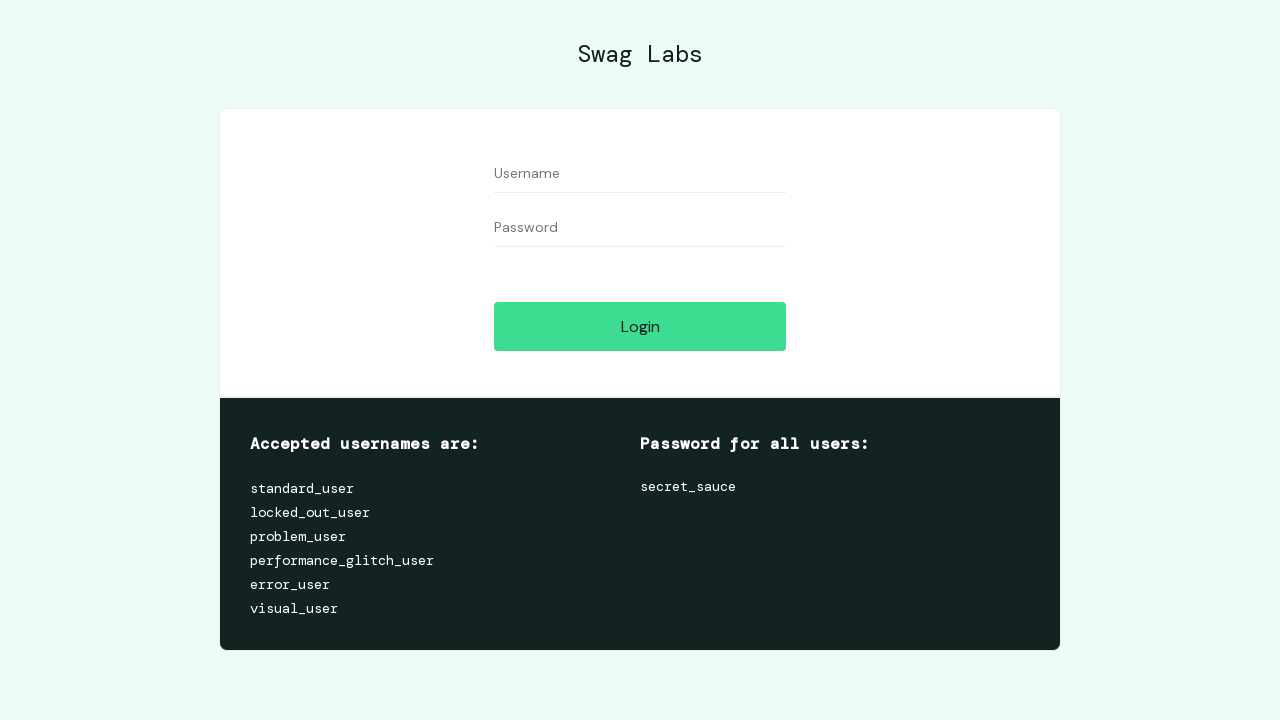

Filled username field with 'standard_user' on input#user-name
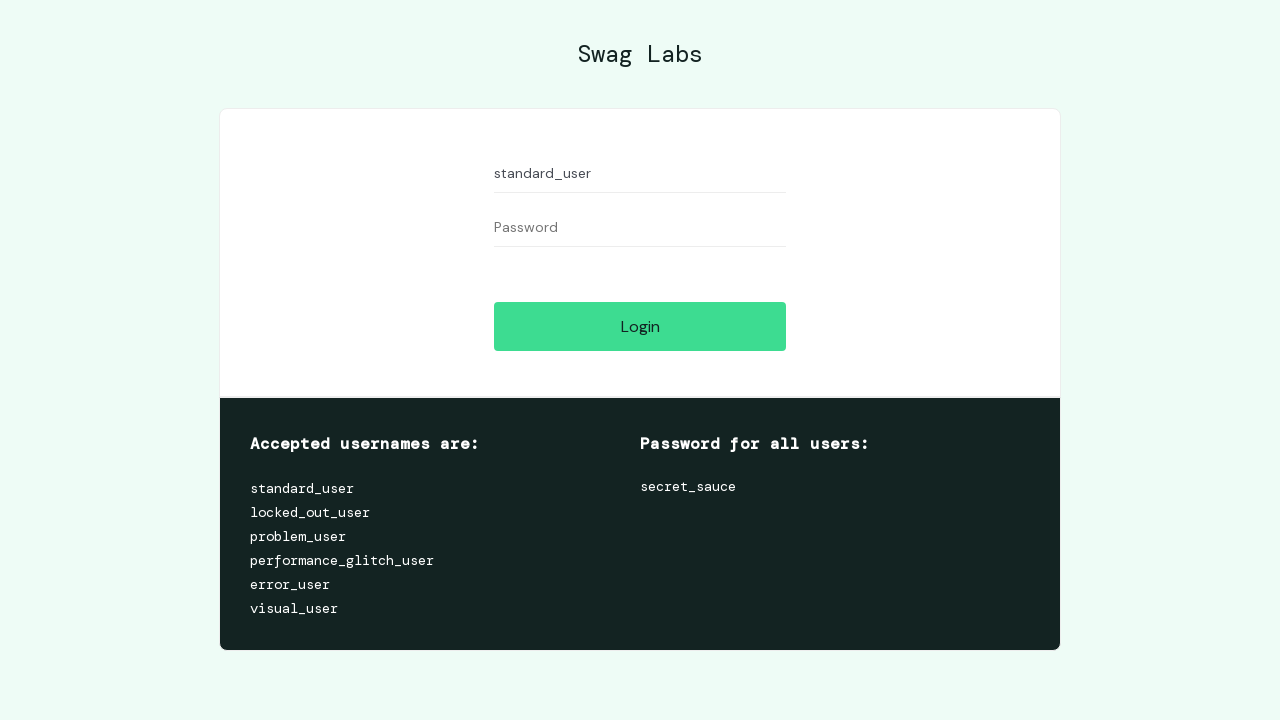

Filled password field with 'secret_sauce' on input#password
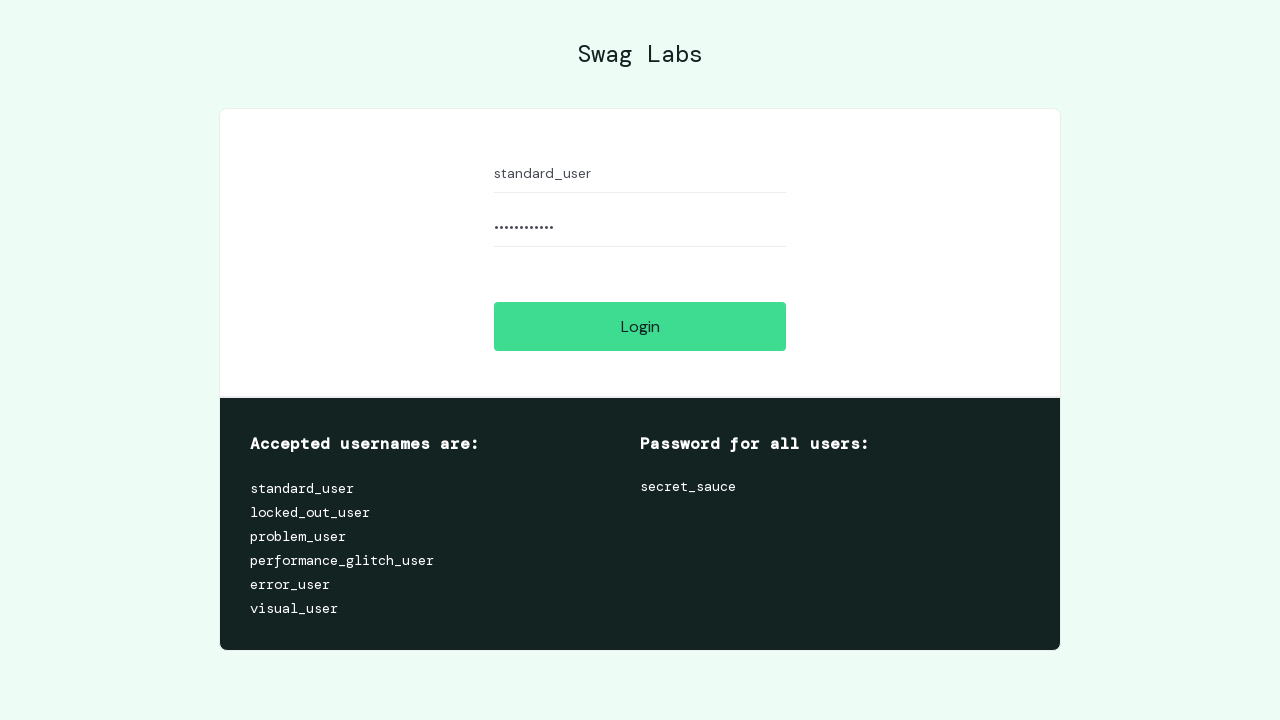

Clicked login button at (640, 326) on input#login-button
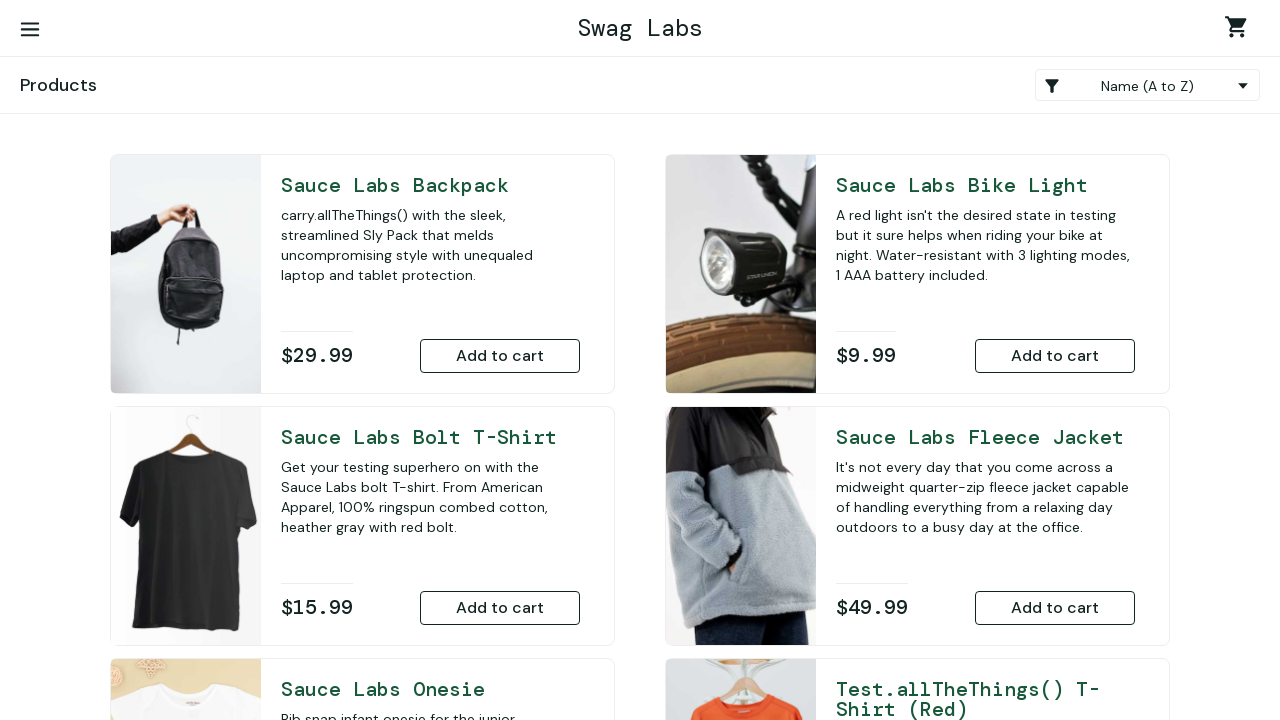

Verified Products page is displayed after successful login
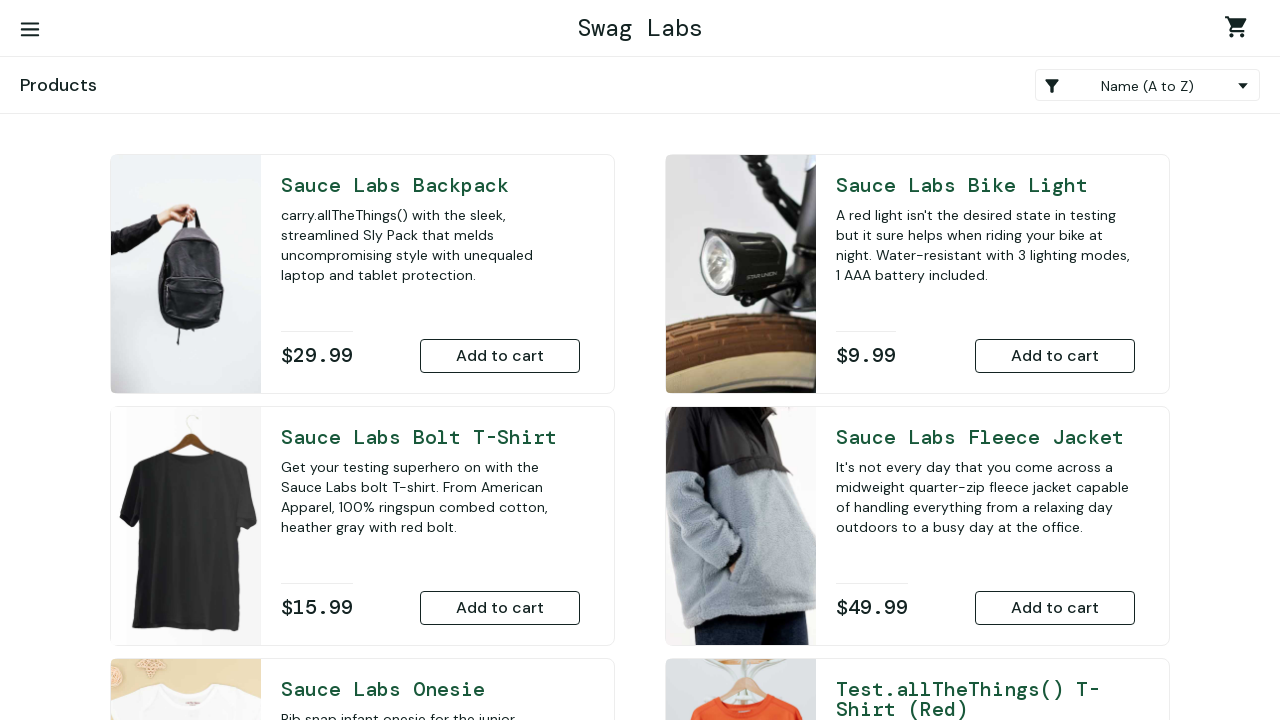

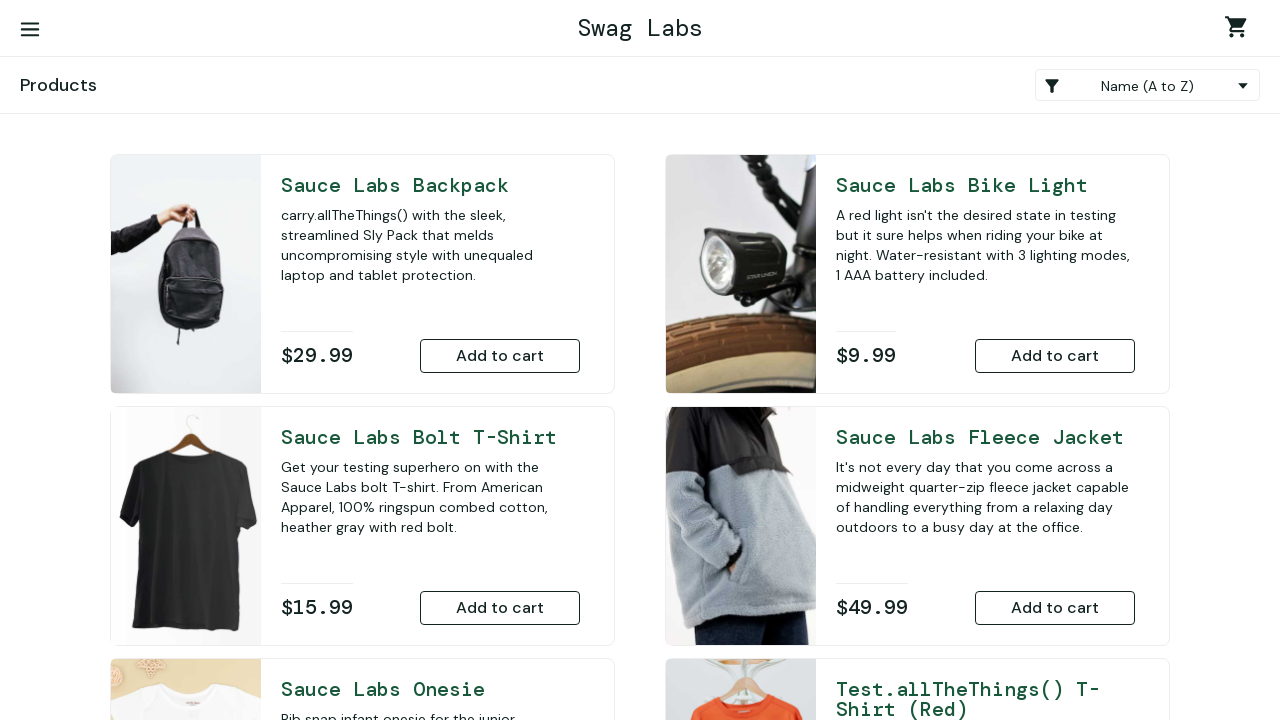